Verifies placeholder texts for all input fields in the registration form

Starting URL: https://demoqa.com/automation-practice-form

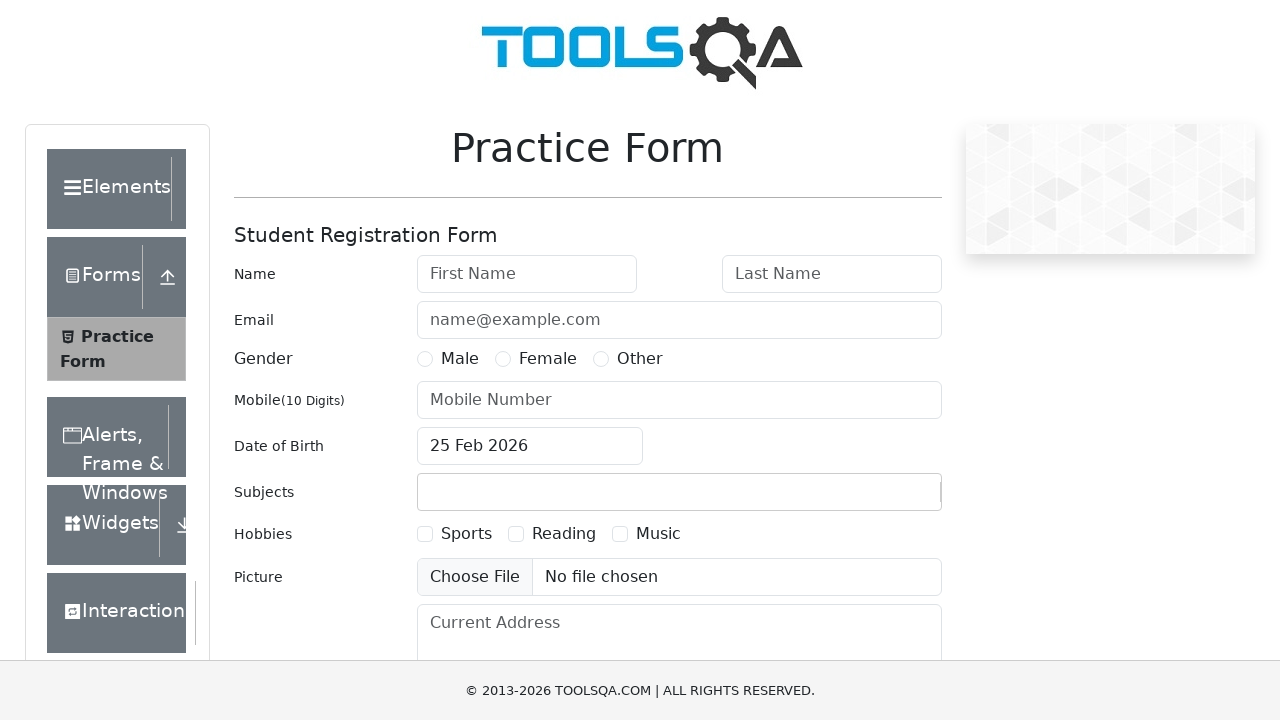

Located first name input field
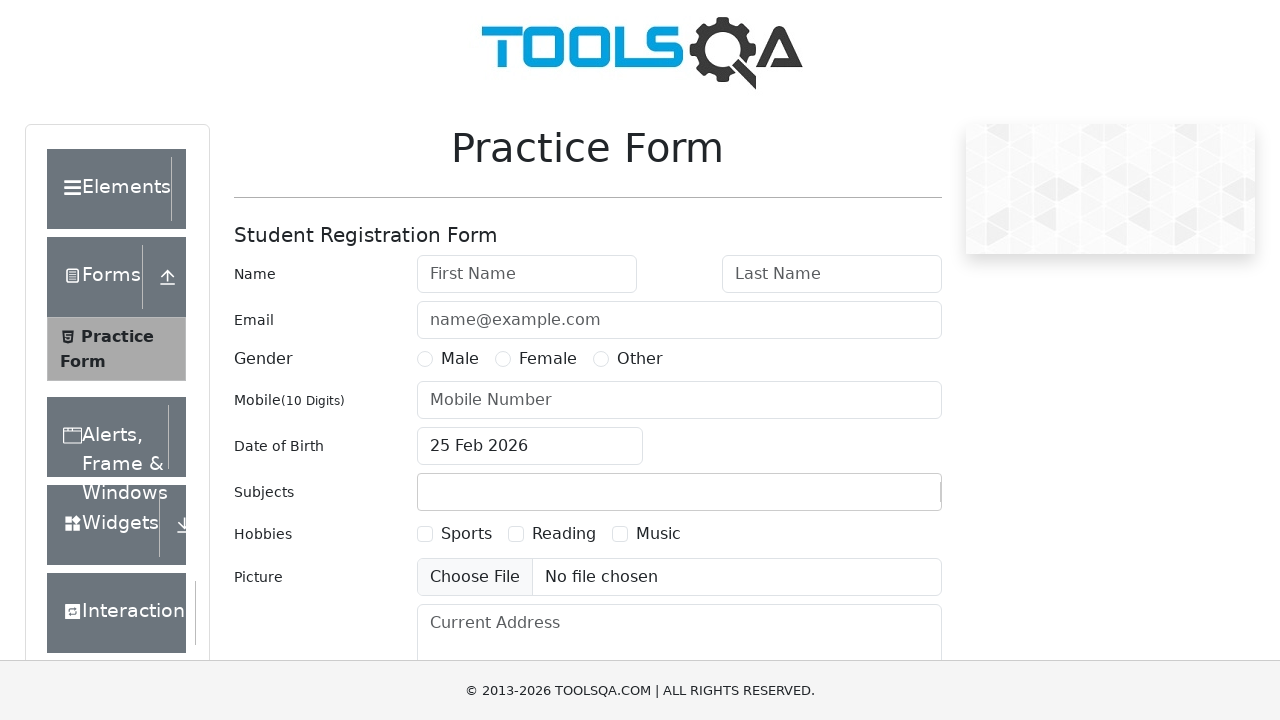

Verified first name placeholder is 'First Name'
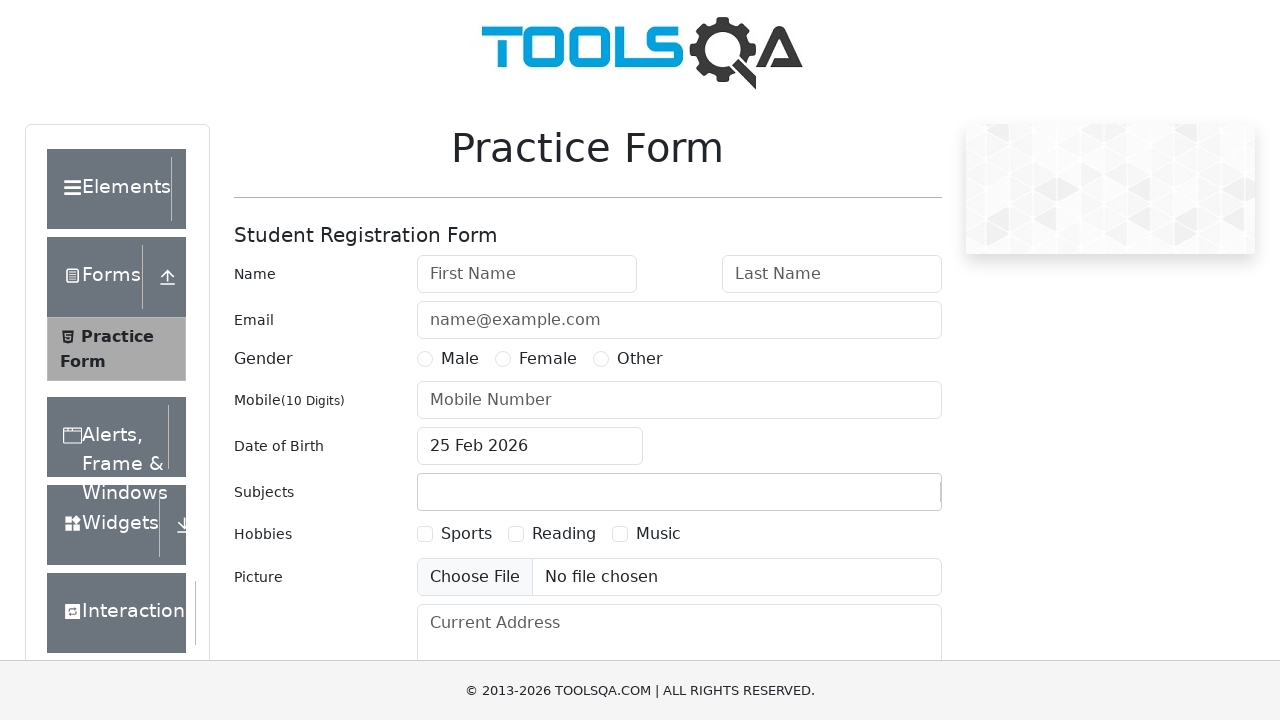

Located last name input field
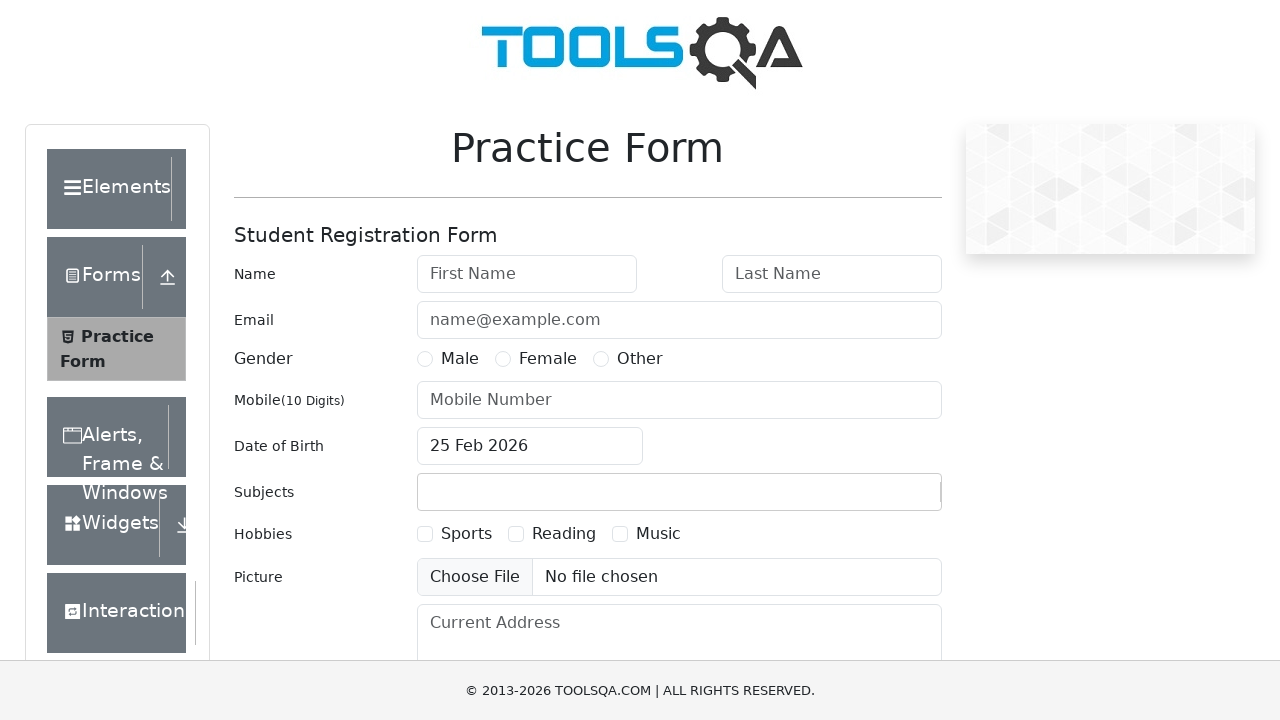

Verified last name placeholder is 'Last Name'
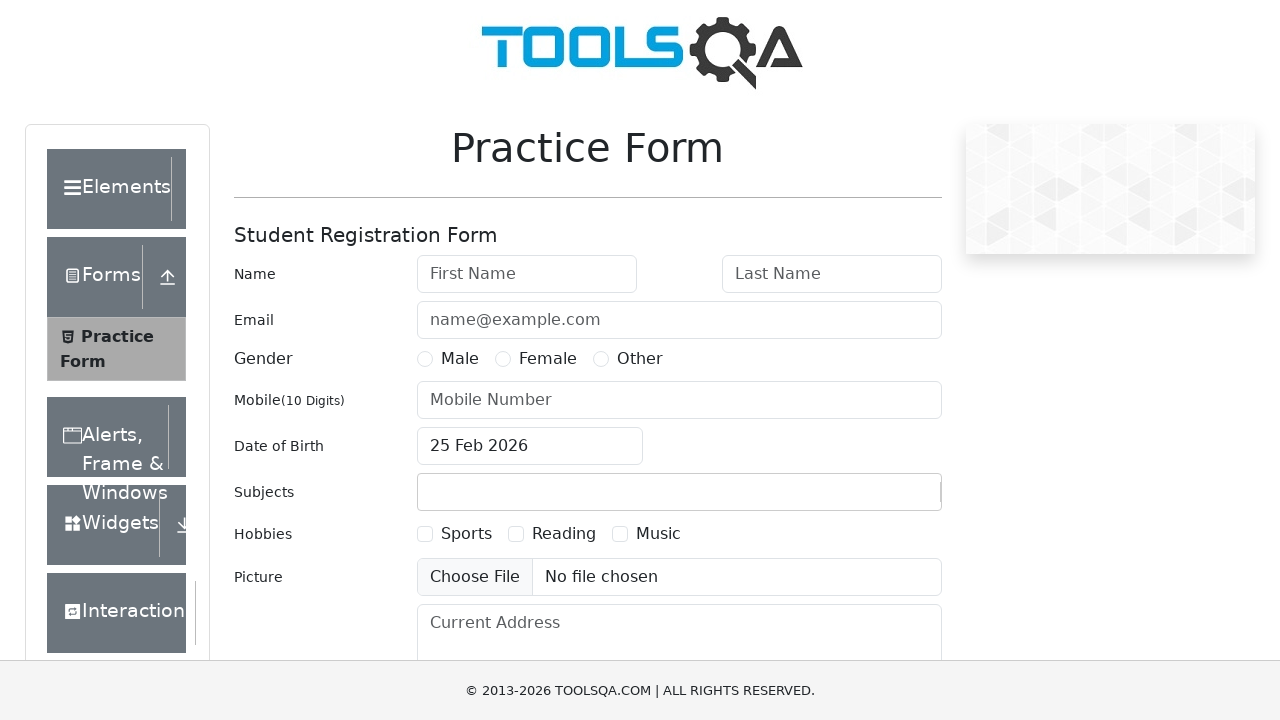

Located email input field
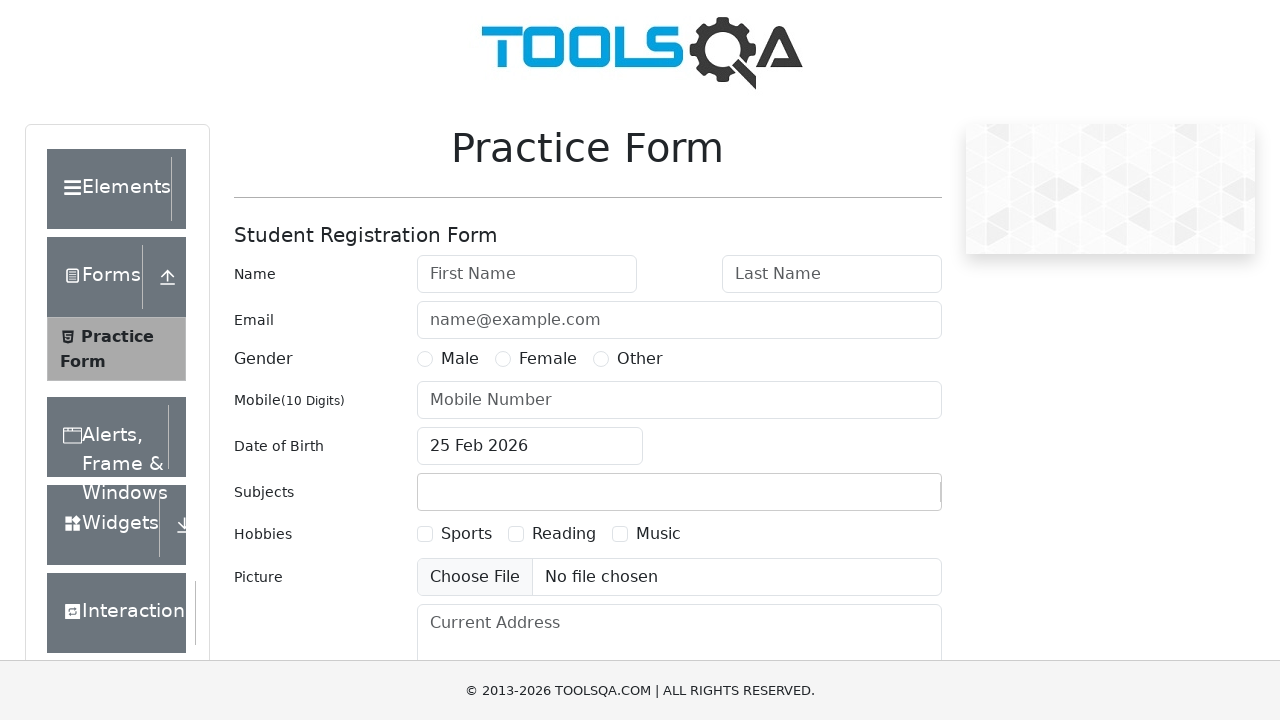

Verified email placeholder is 'name@example.com'
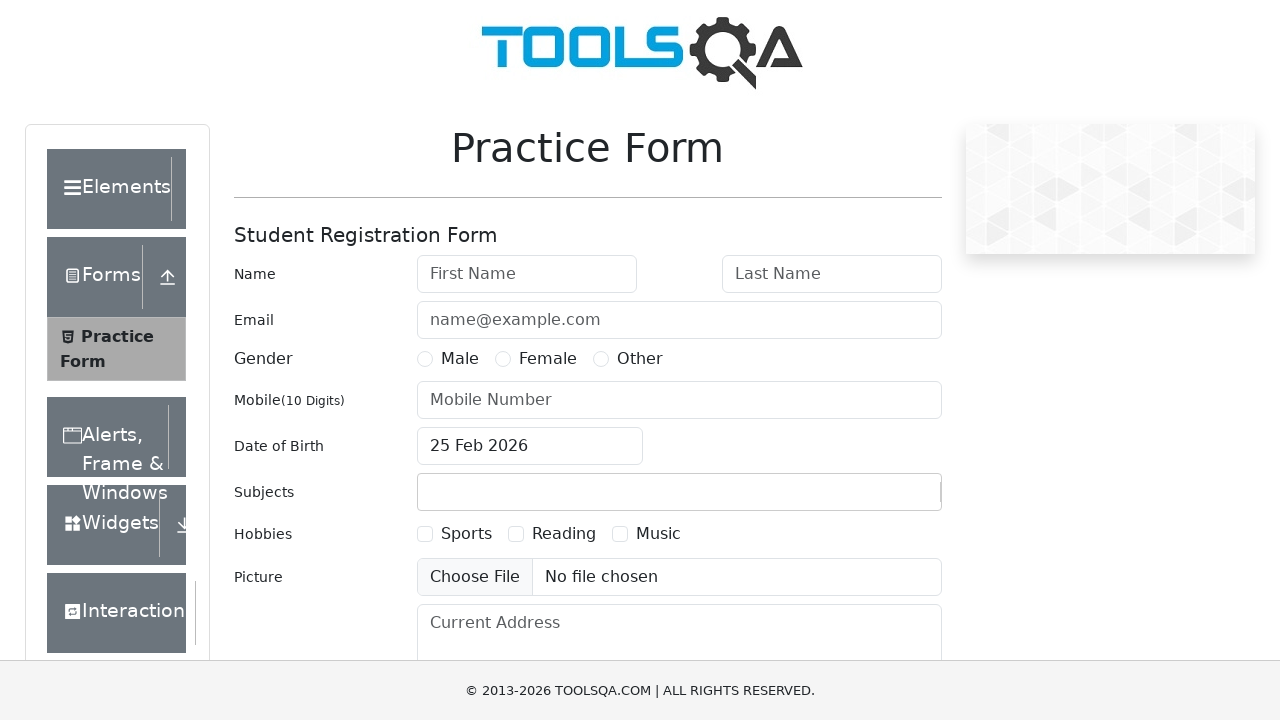

Located phone number input field
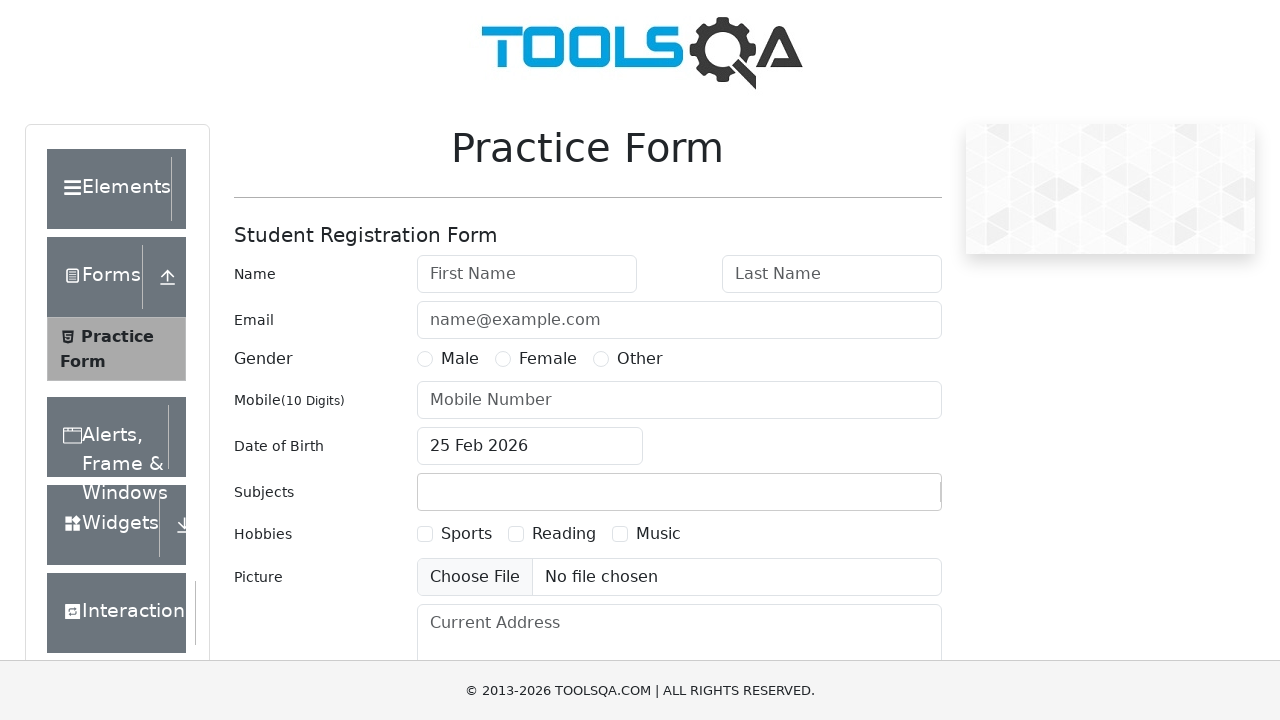

Verified phone placeholder is 'Mobile Number'
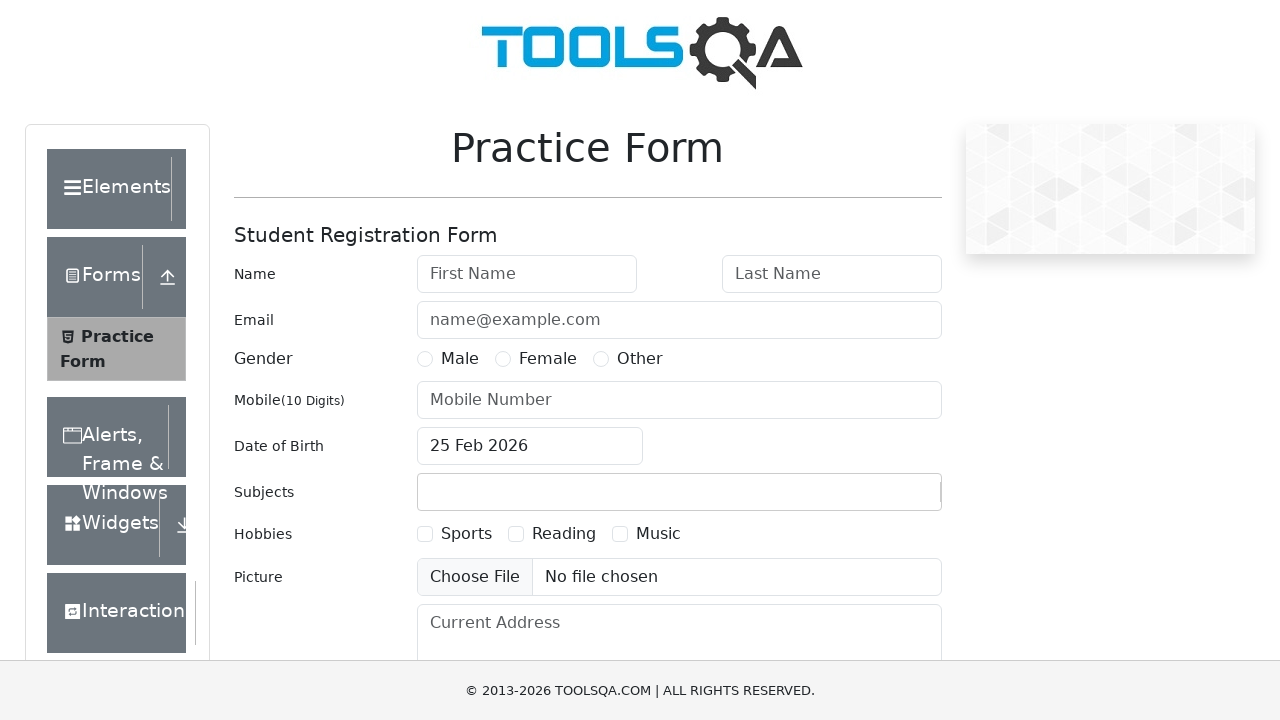

Located address input field
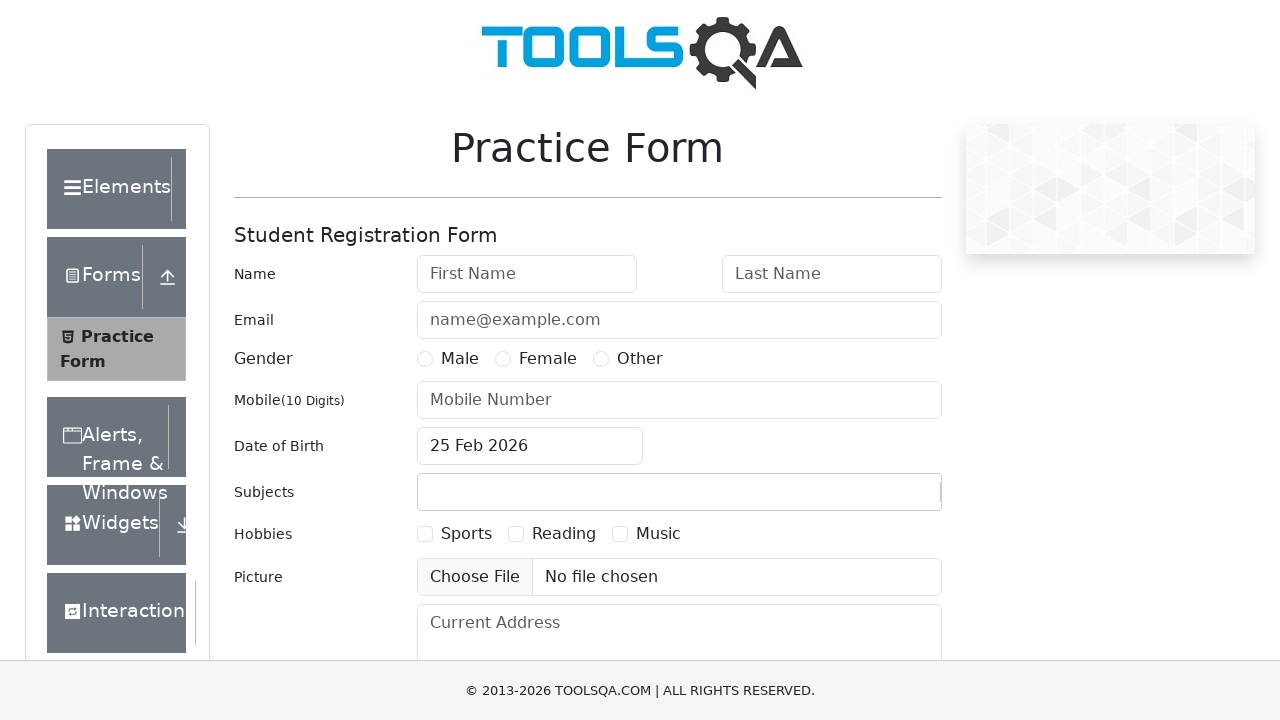

Verified address placeholder is 'Current Address'
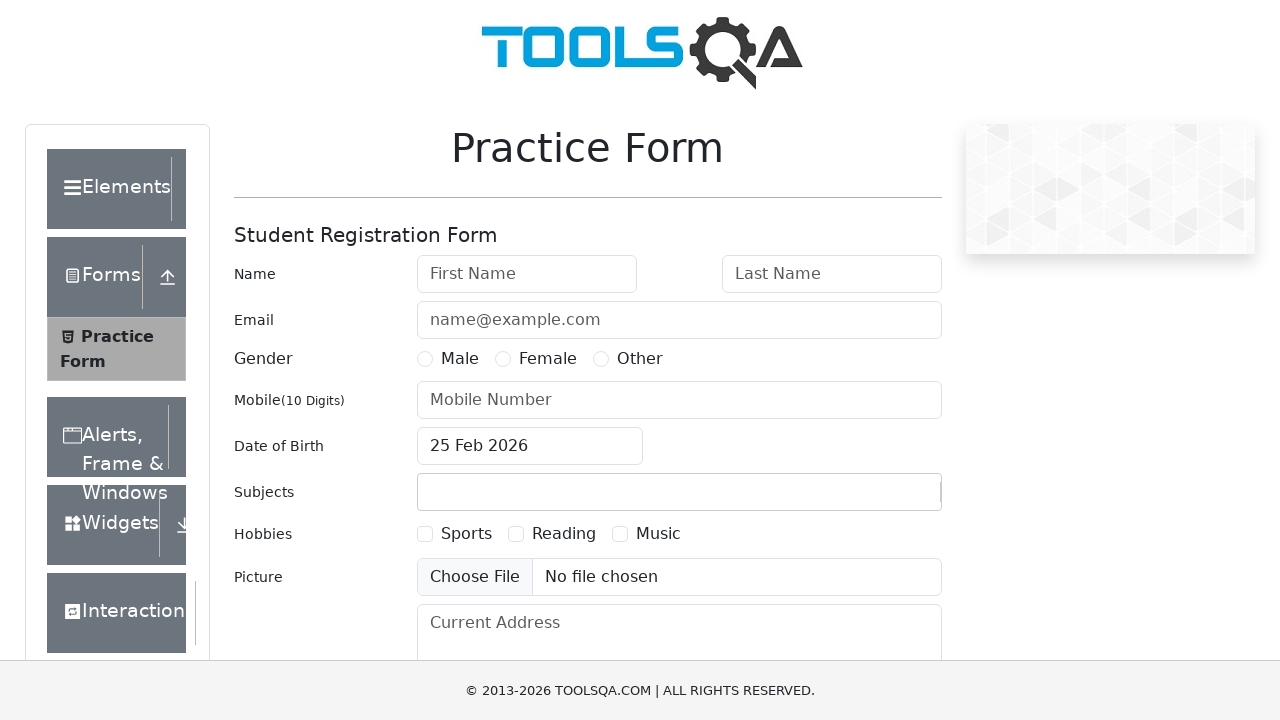

Located state select field
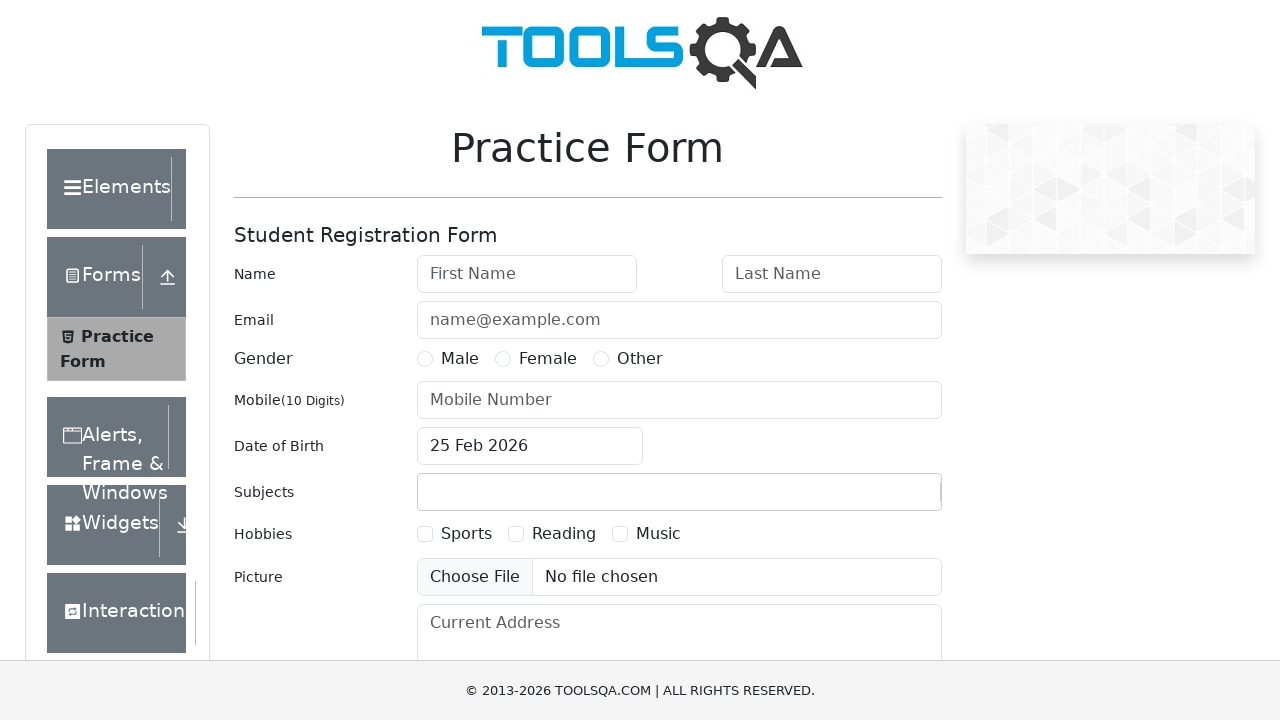

Verified state default text is 'Select State'
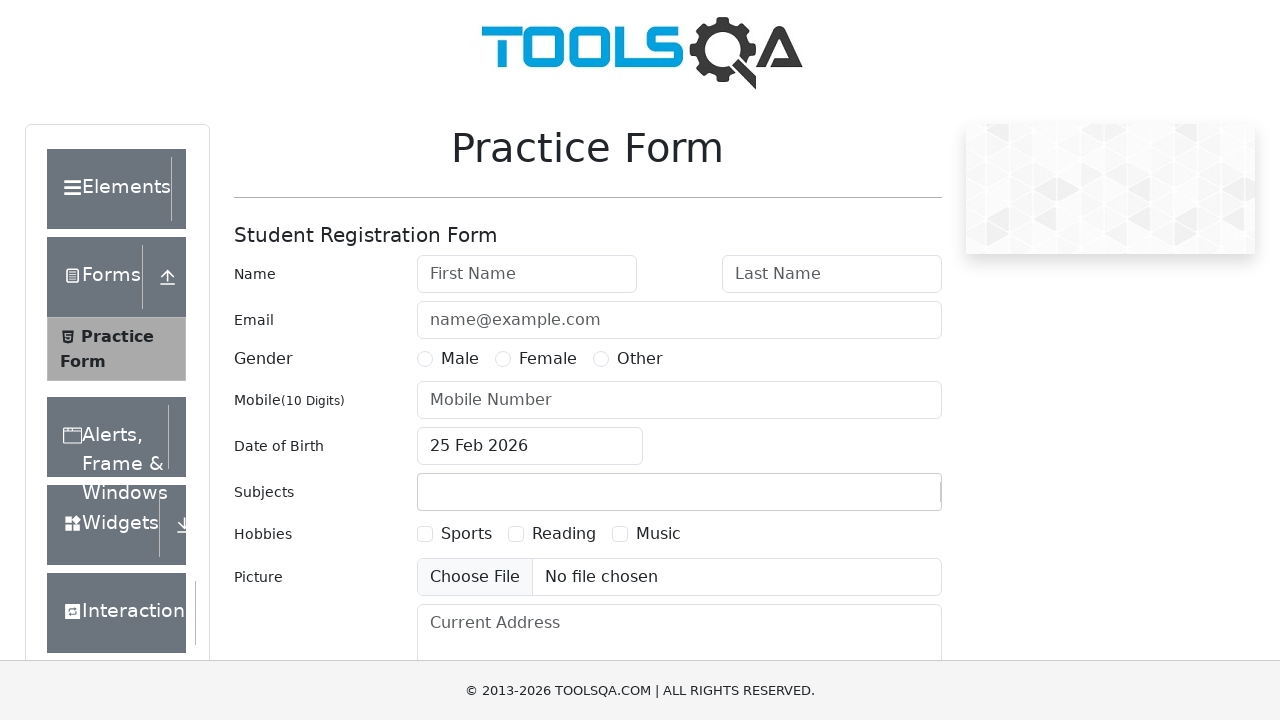

Located city select field
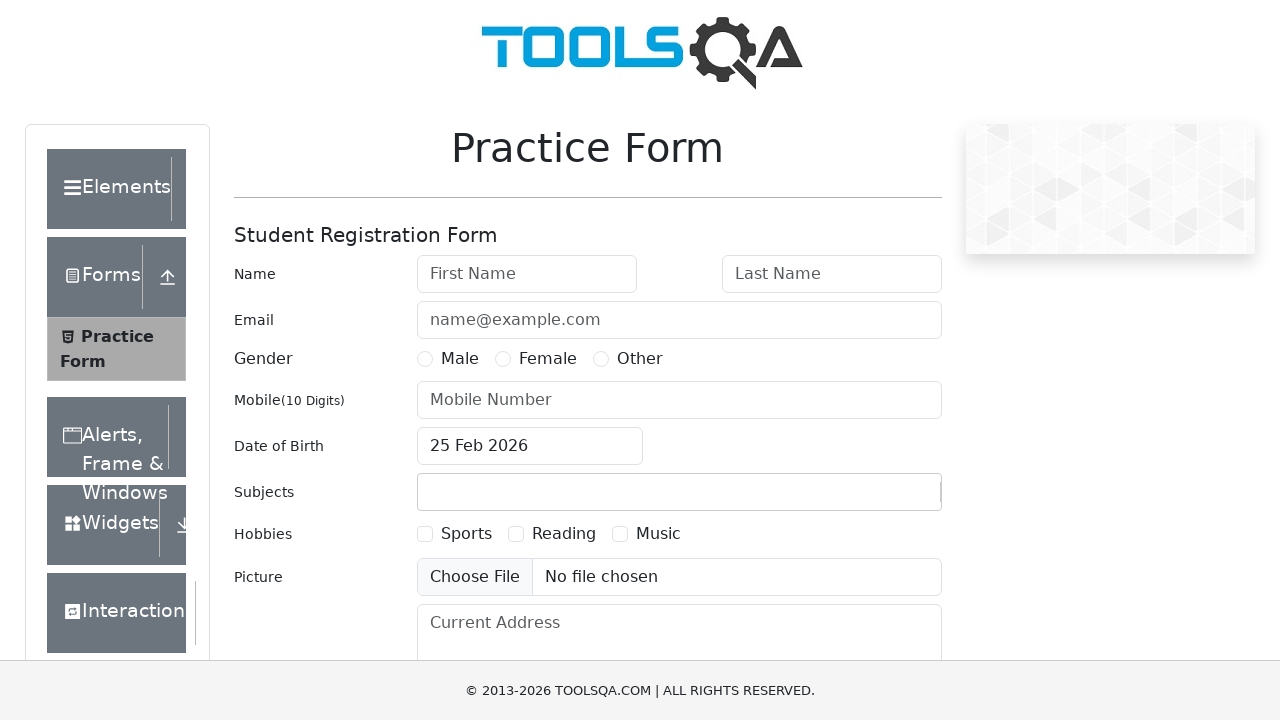

Verified city default text is 'Select City'
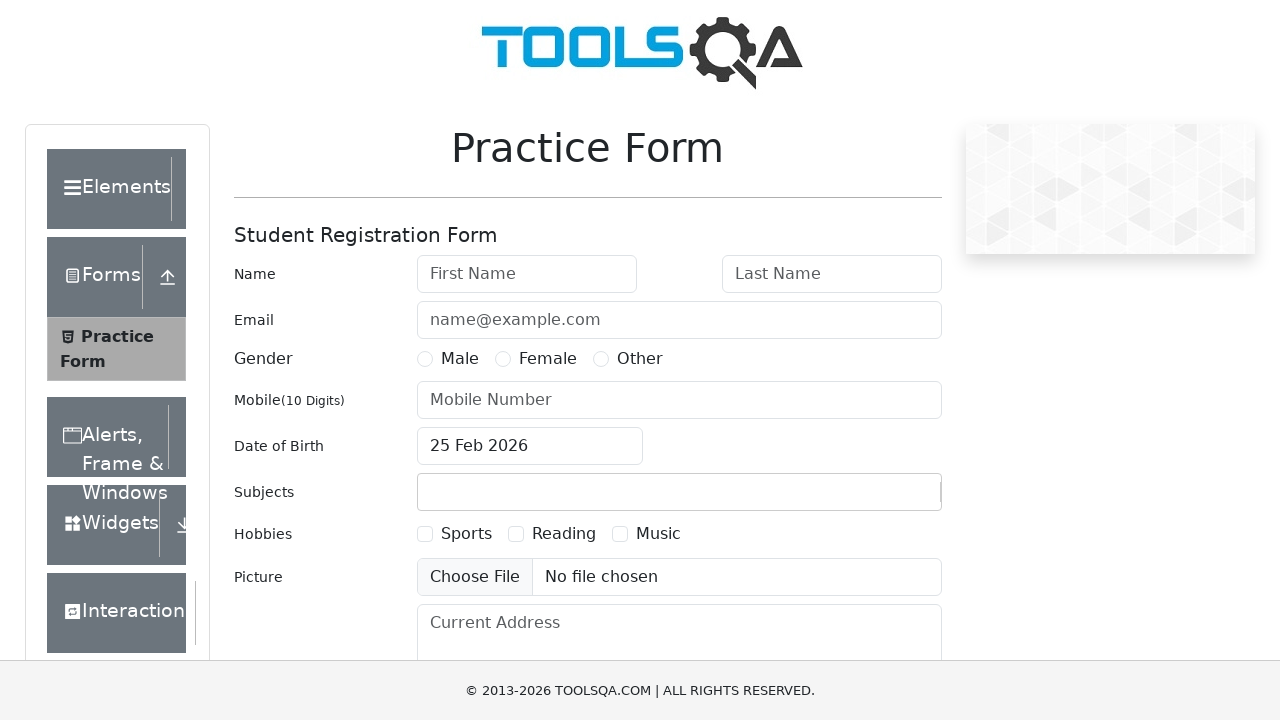

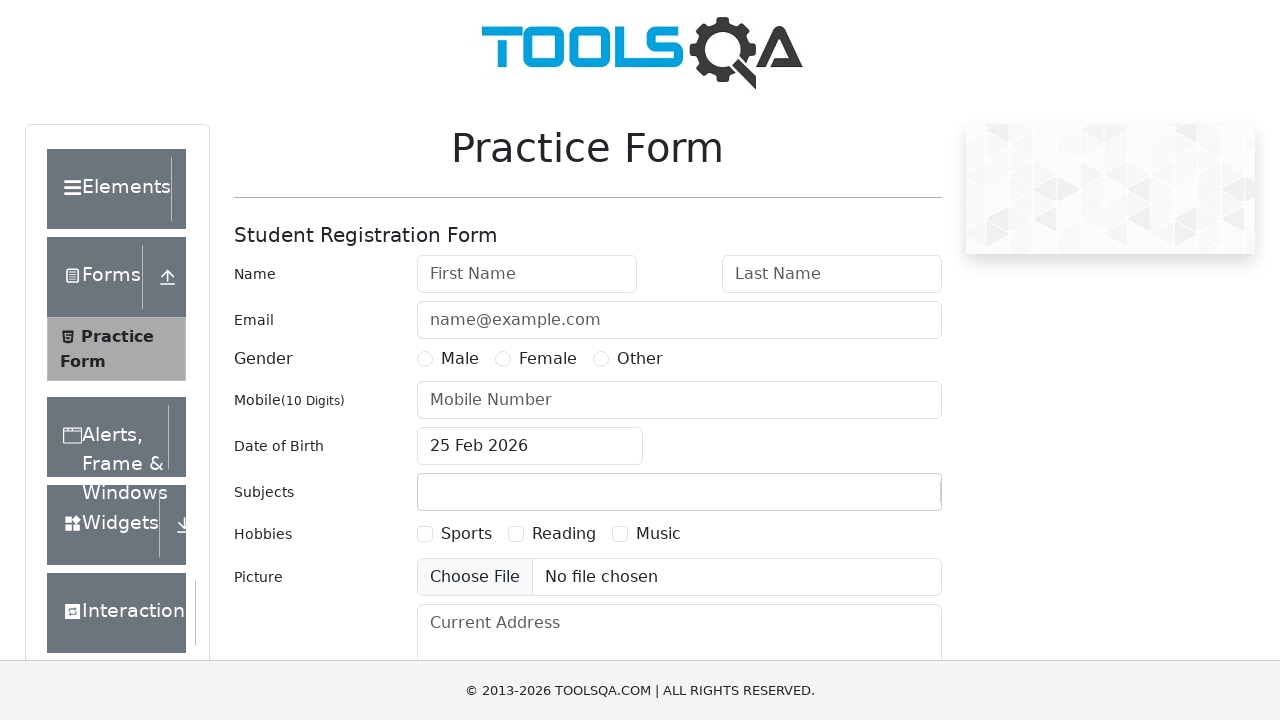